Tests the erail.in train search functionality by entering "MAS" (Chennai) as the origin station, "MDU" (Madurai) as the destination station, unchecking the "Sort on Date" checkbox, and verifying that train results are displayed in the web table.

Starting URL: https://erail.in/

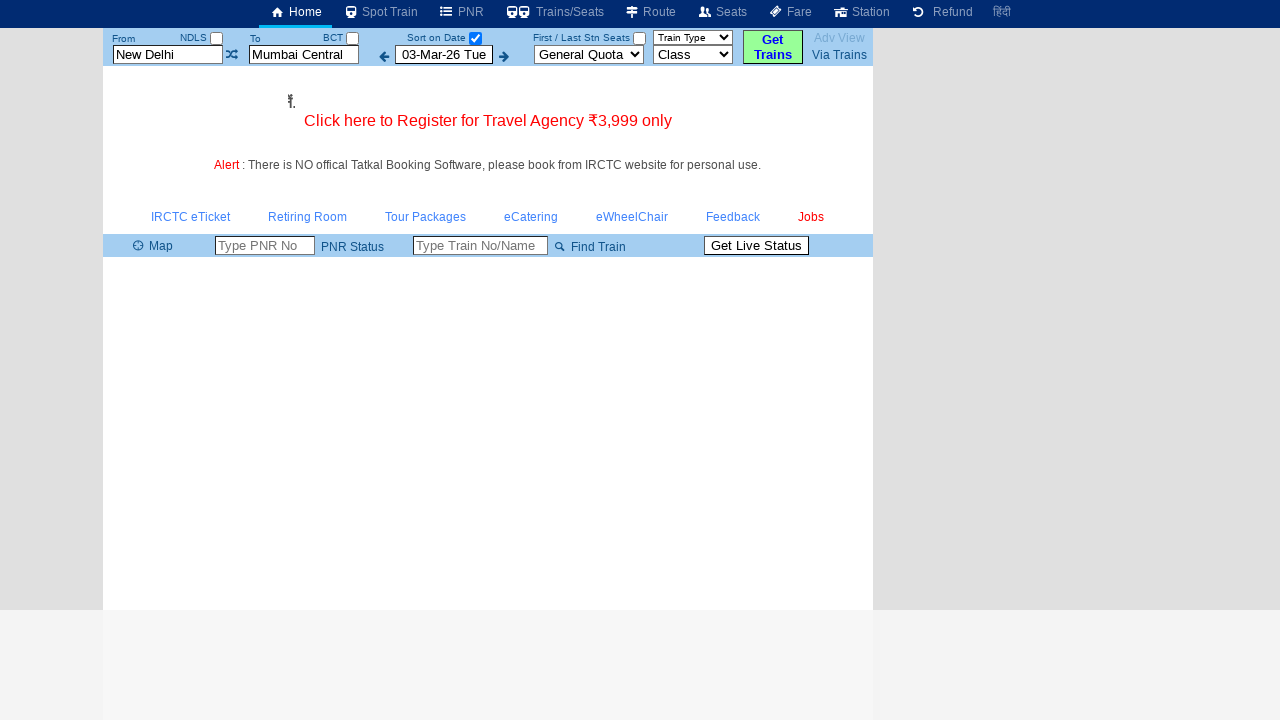

Cleared the 'From' station field on #txtStationFrom
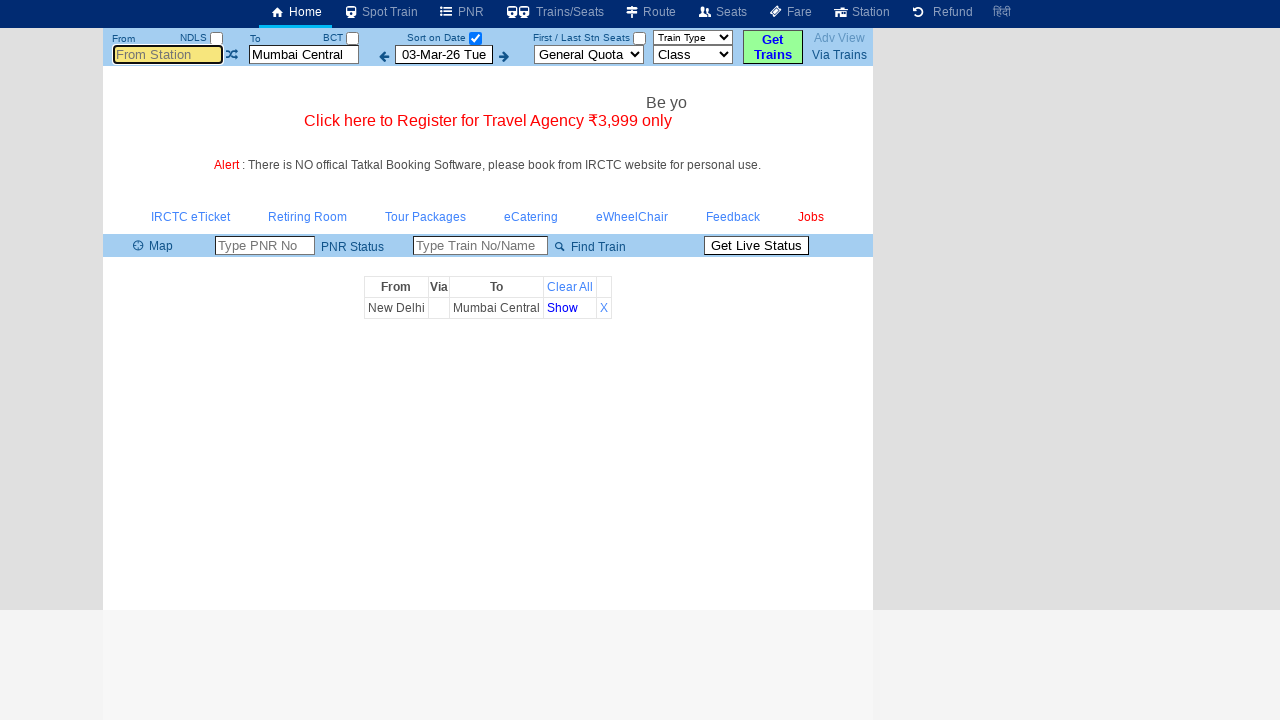

Entered 'MAS' (Chennai) as the origin station on #txtStationFrom
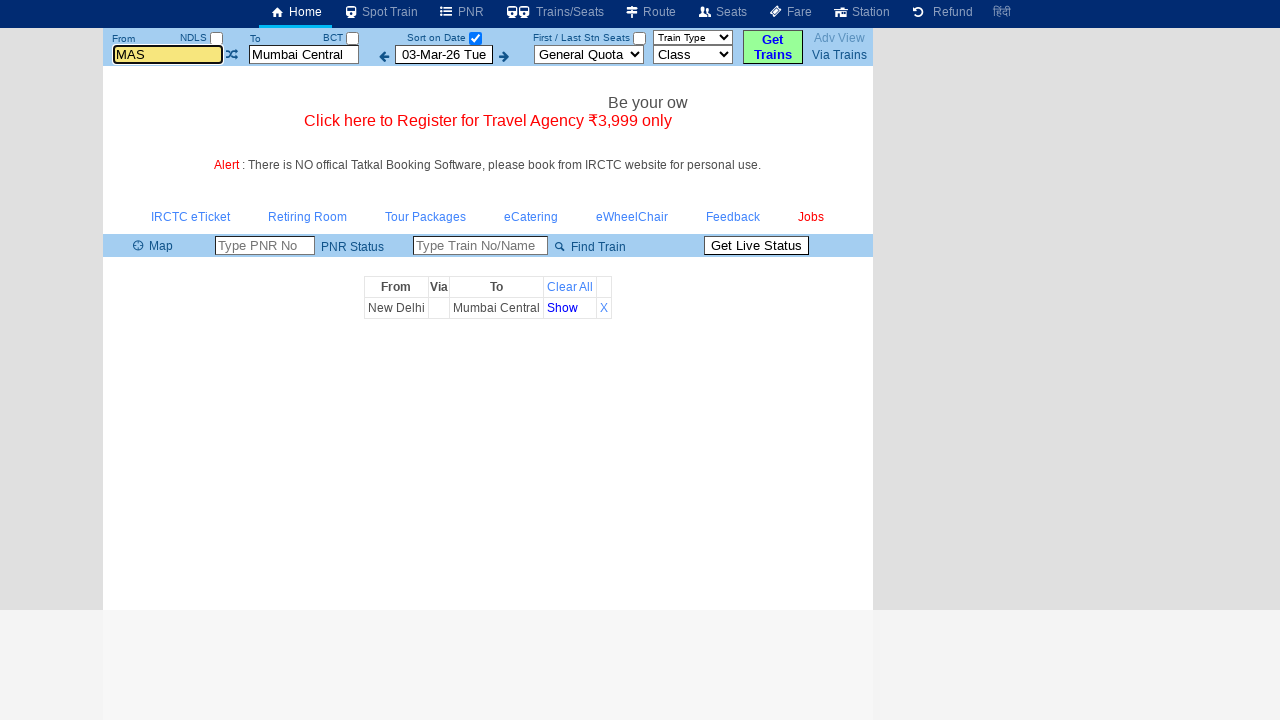

Cleared the 'To' station field on #txtStationTo
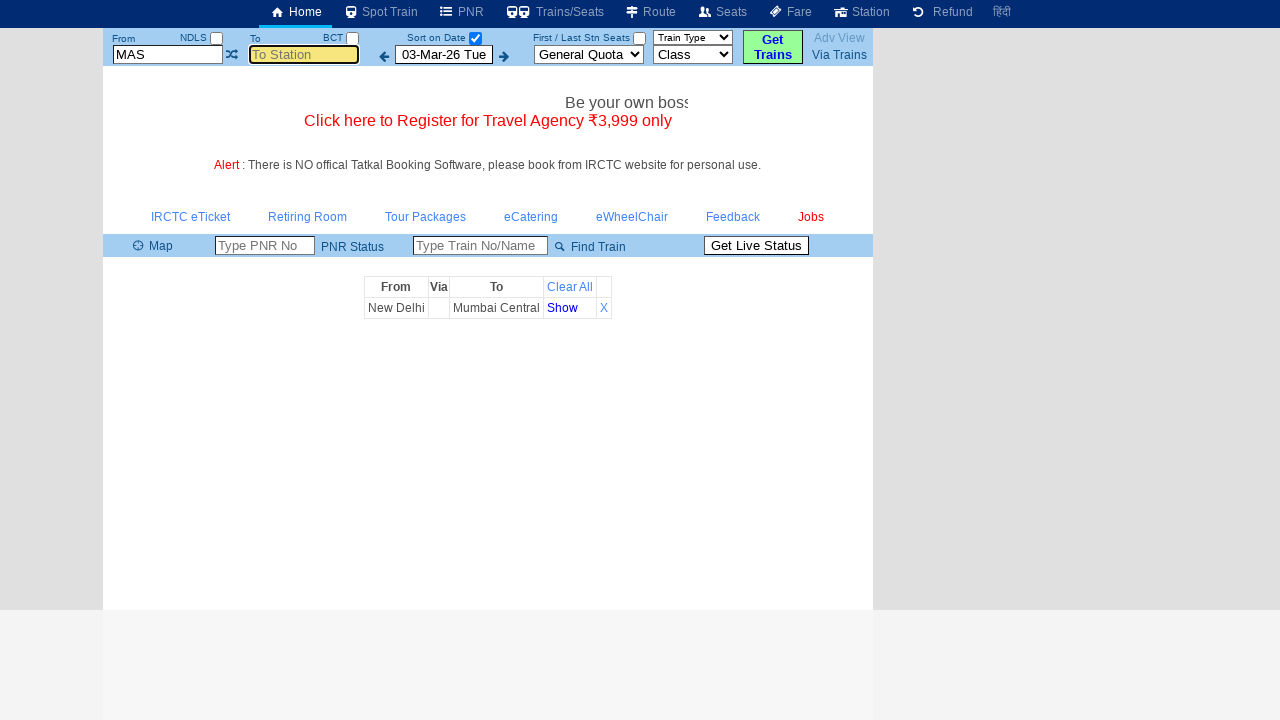

Entered 'MDU' (Madurai) as the destination station on #txtStationTo
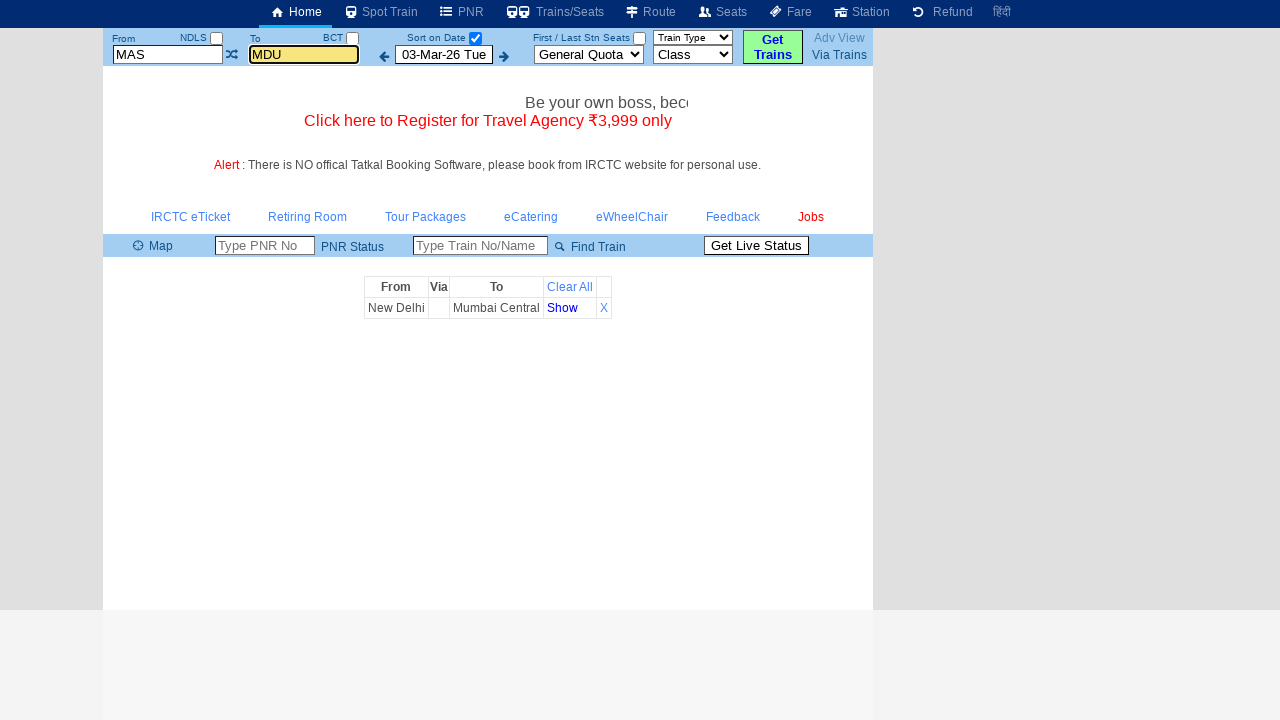

Unchecked the 'Sort on Date' checkbox at (475, 38) on #chkSelectDateOnly
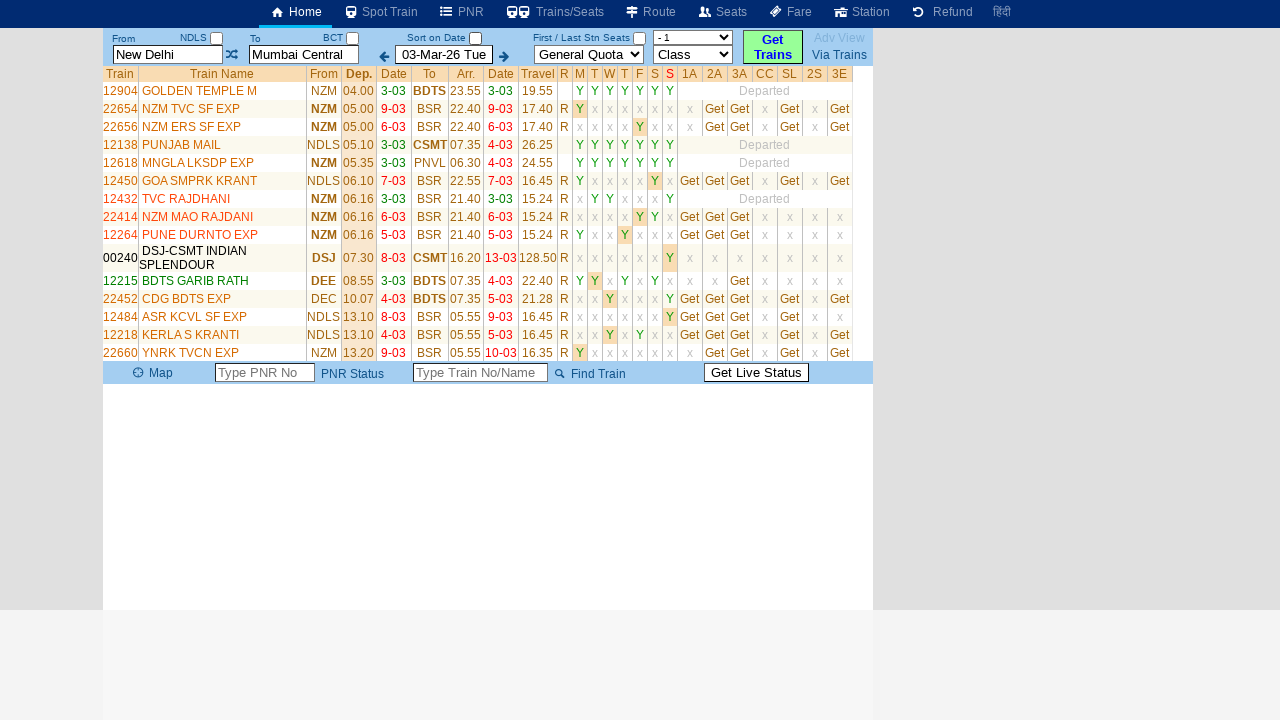

Train results table loaded with train data displayed
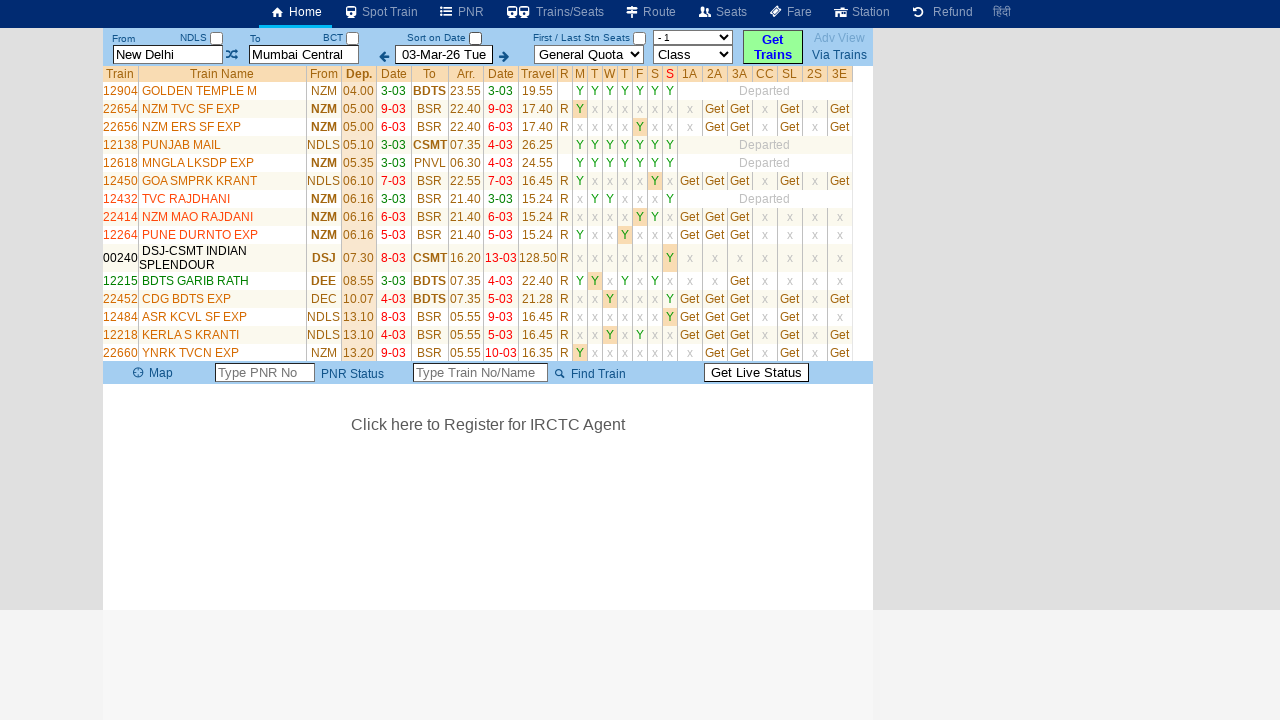

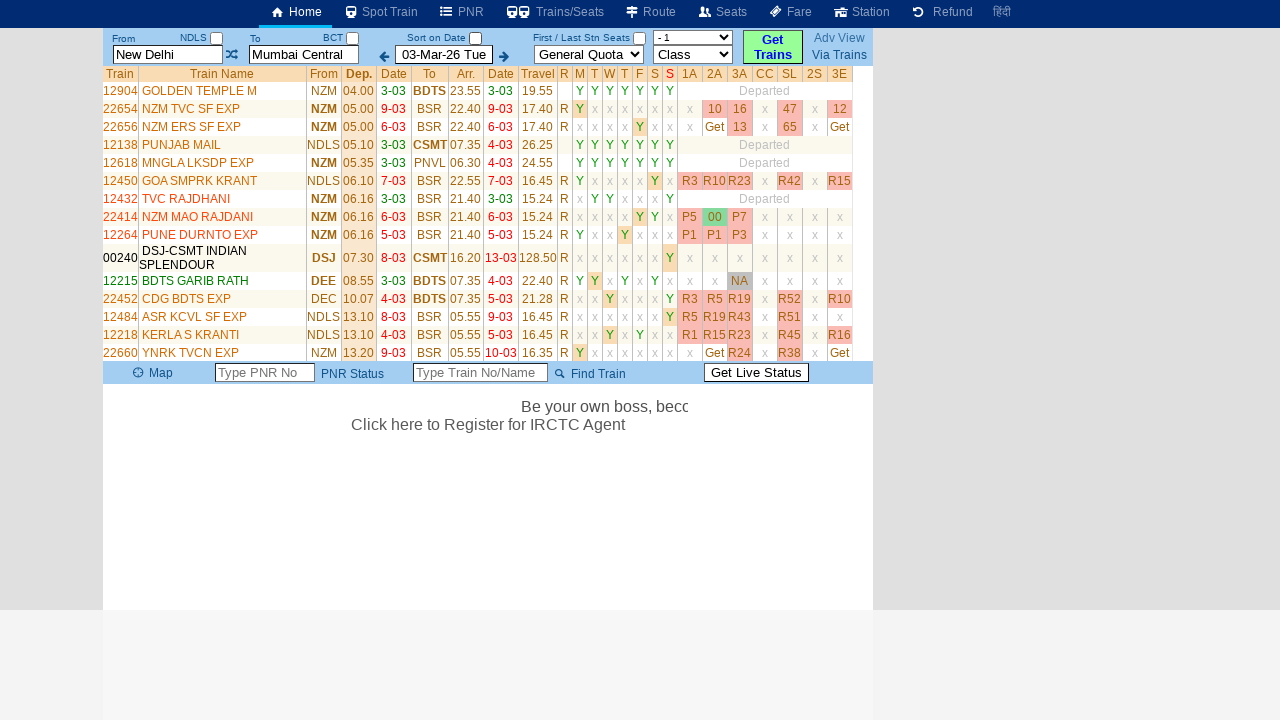